Verifies that the Gcores articles page loads correctly by checking the page name attribute and article section header.

Starting URL: https://www.gcores.com/articles

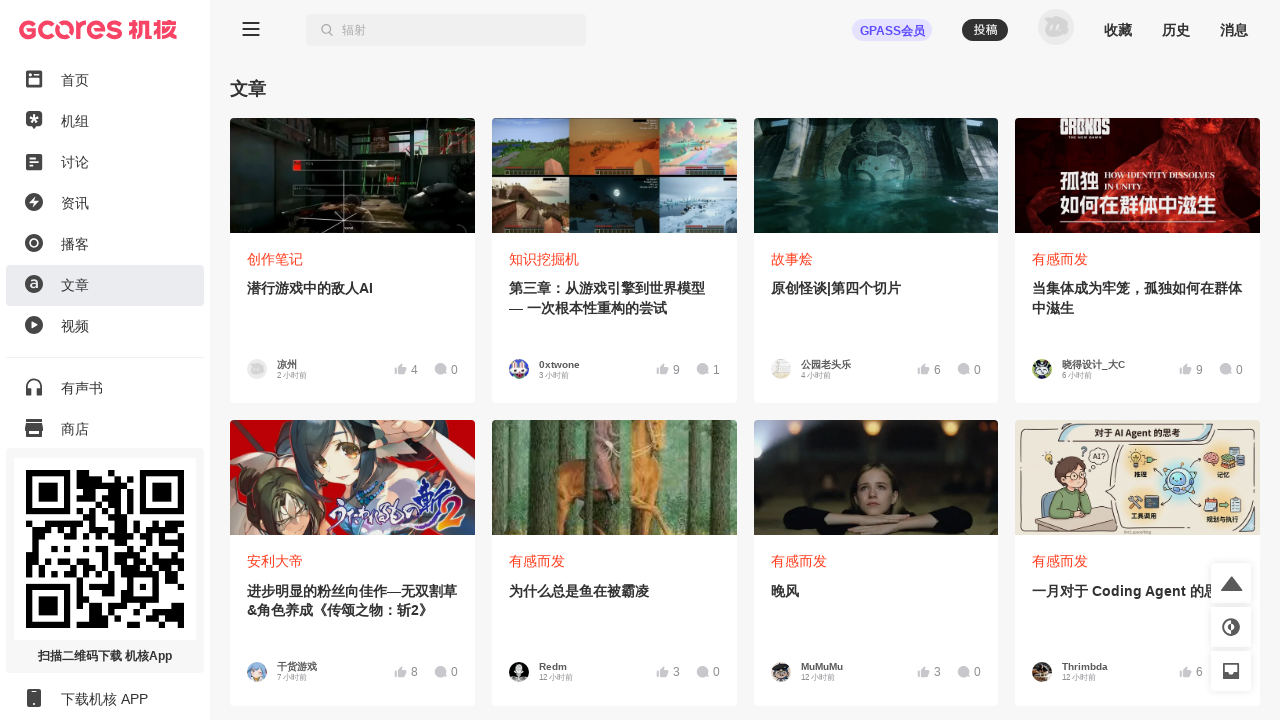

Waited for main app container (#app_inner) to load
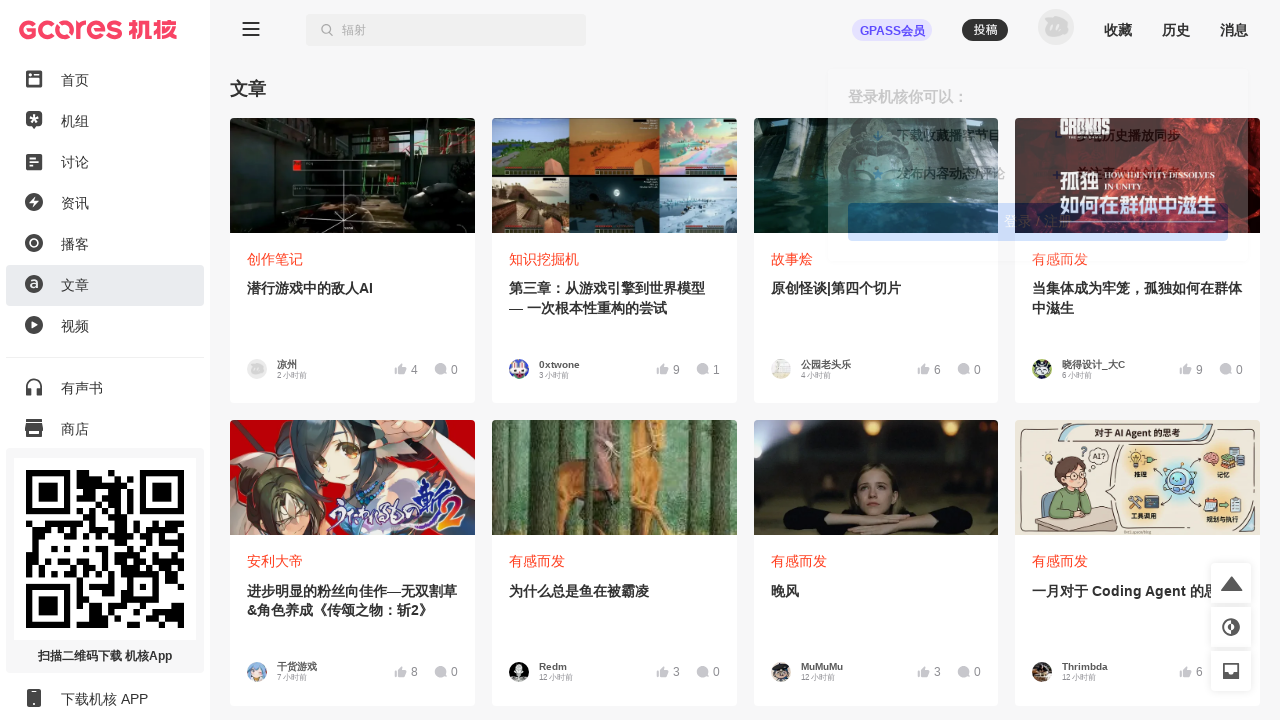

Located the main app container element
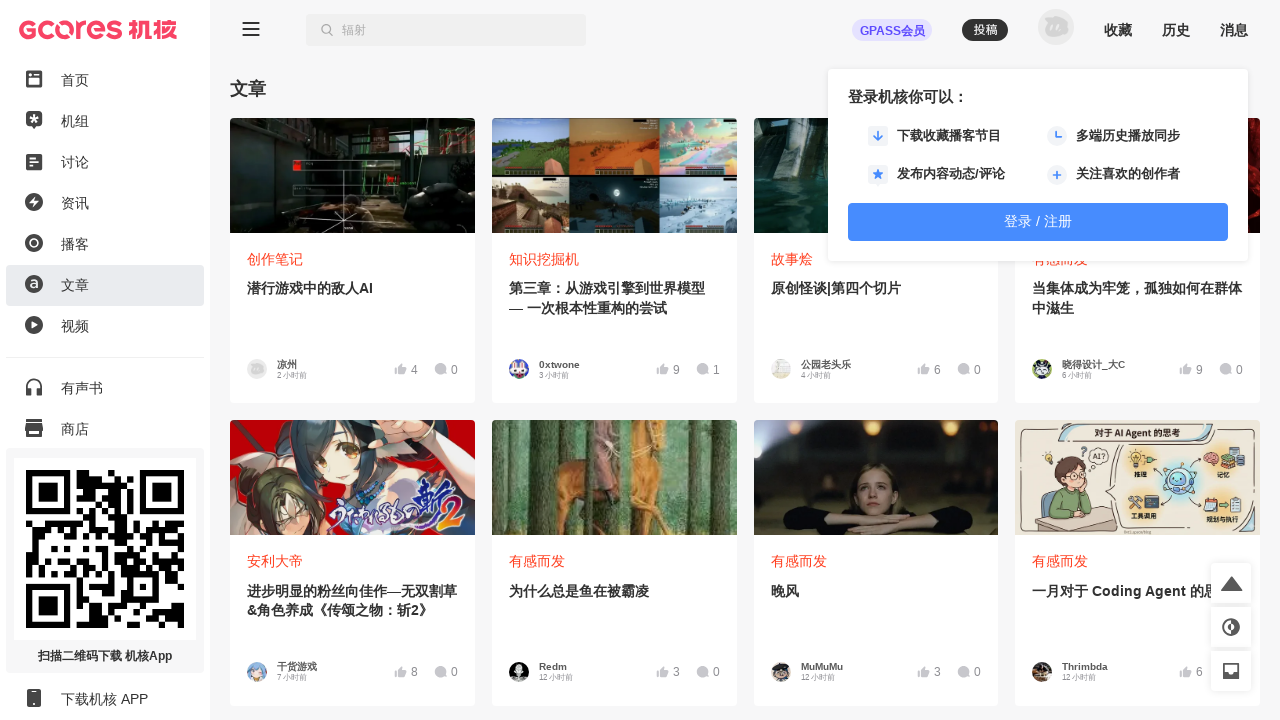

Retrieved page name attribute: 'articles'
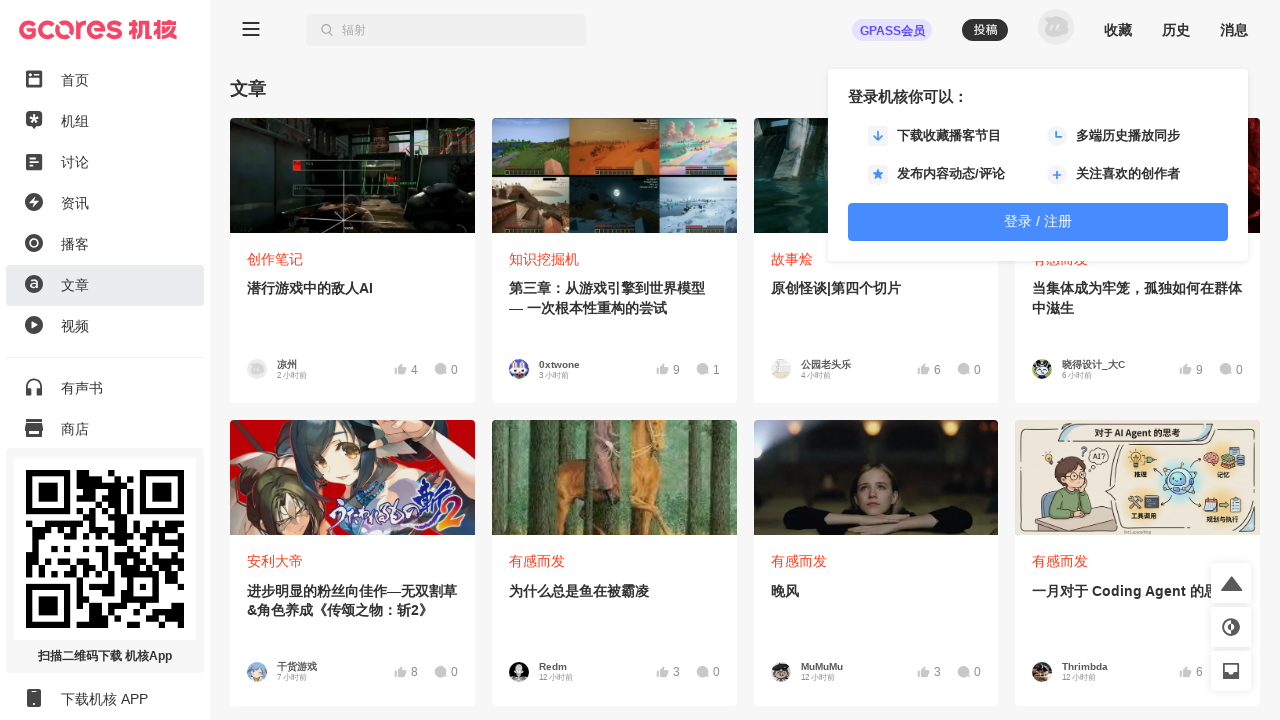

Verified that page name attribute equals 'articles'
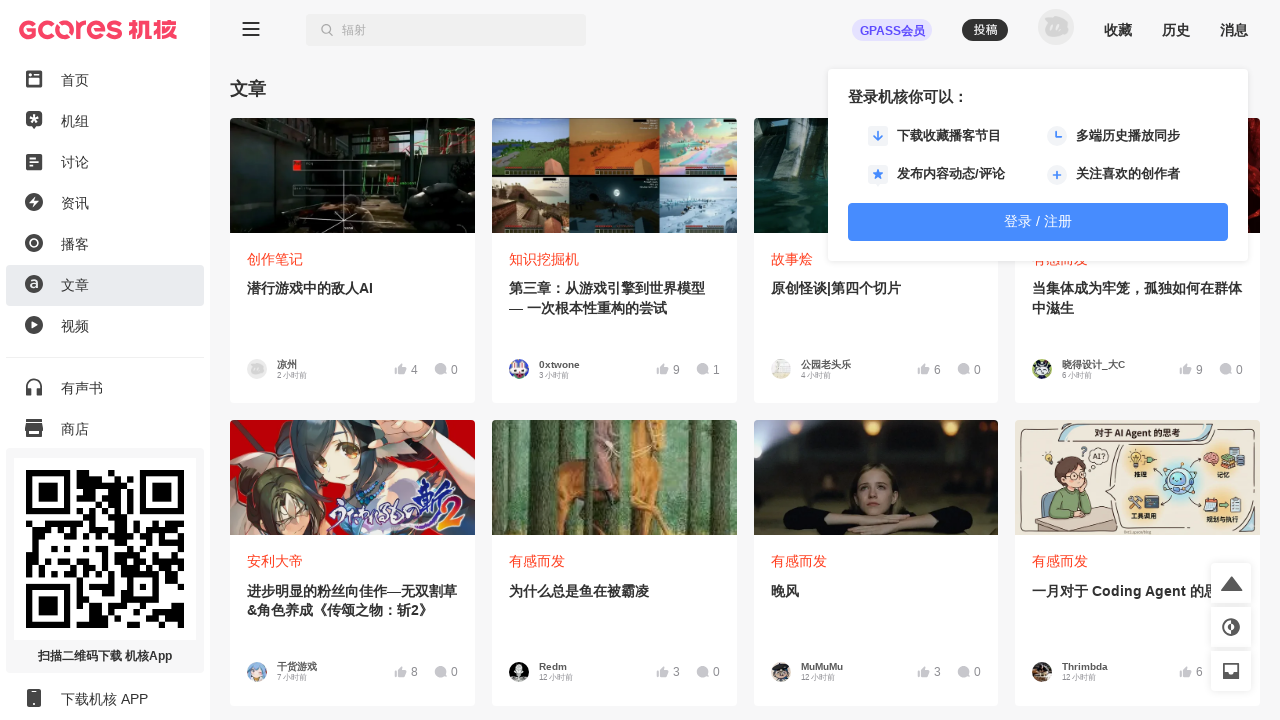

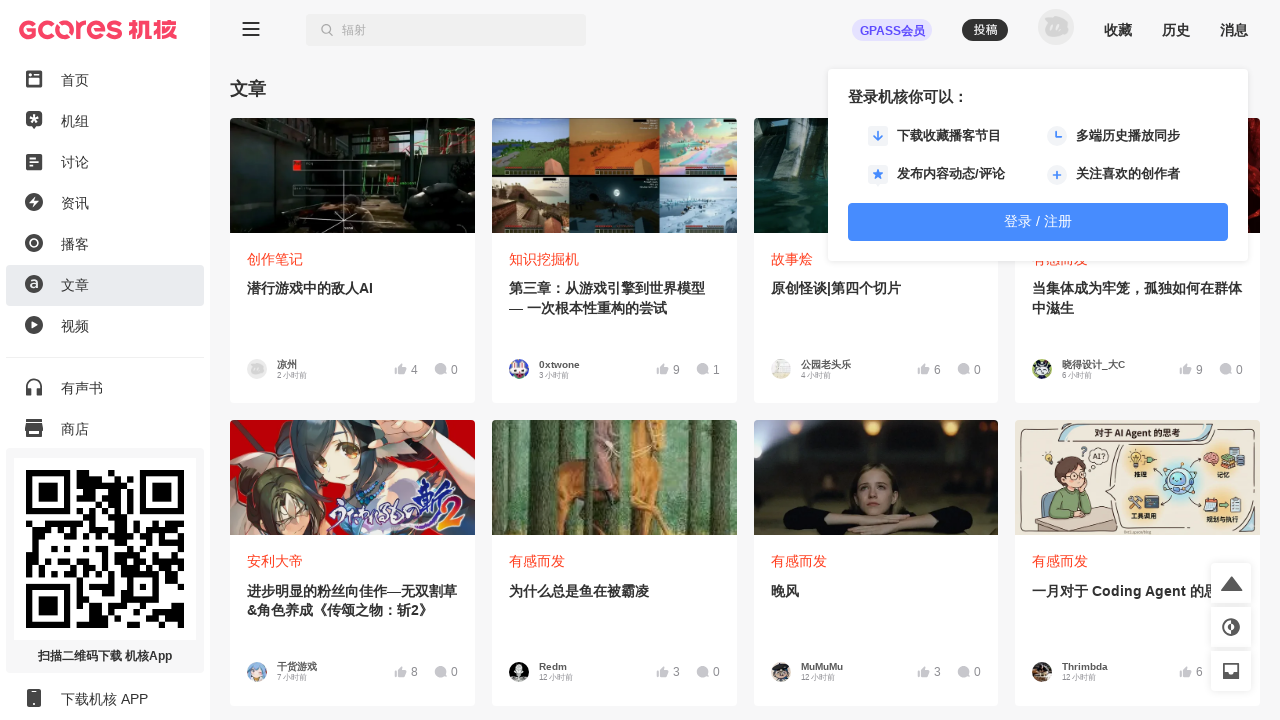